Clicks on the Resources menu item in the navigation

Starting URL: https://www.freshworks.com/

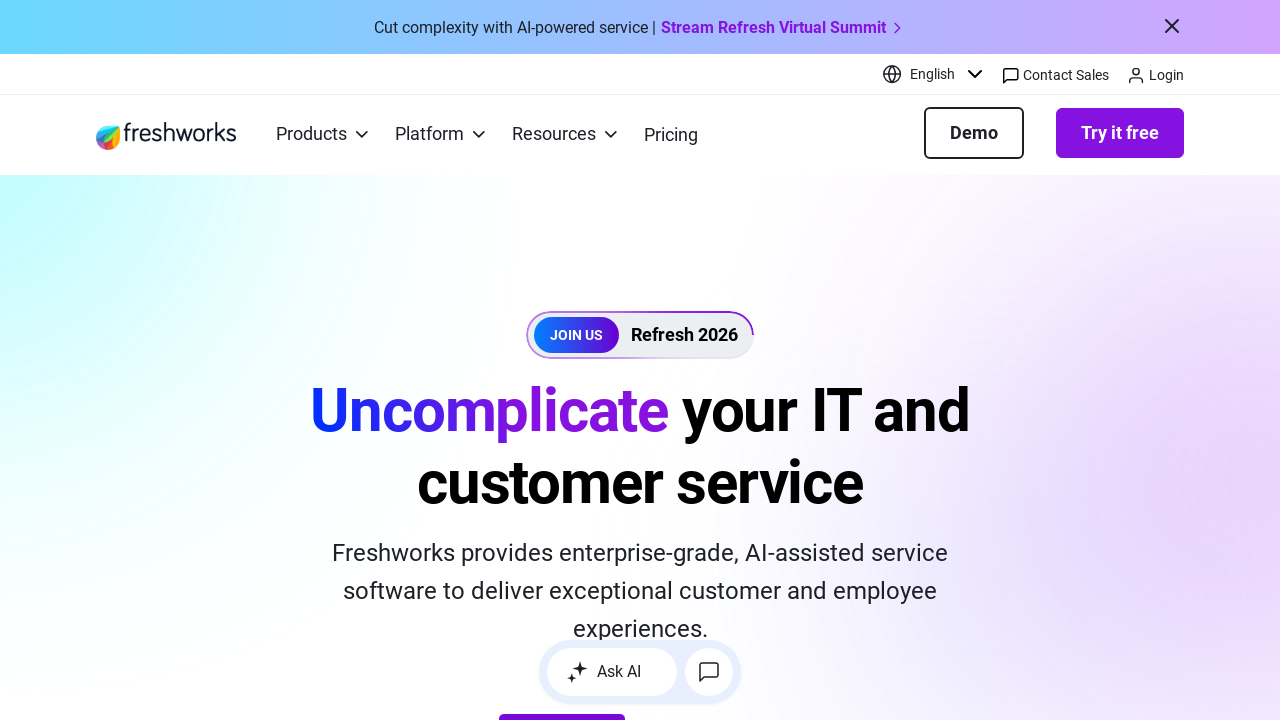

Clicked on the Resources menu item in the navigation at (554, 135) on xpath=//span[text()='Resources']
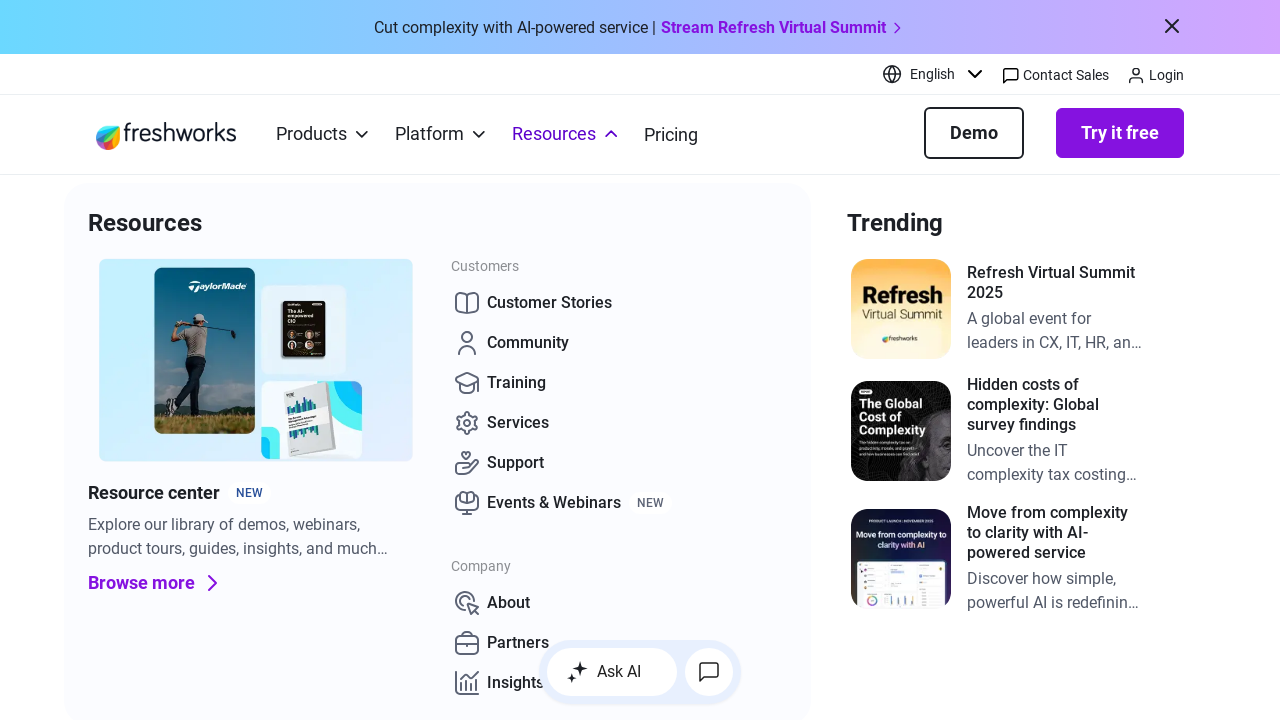

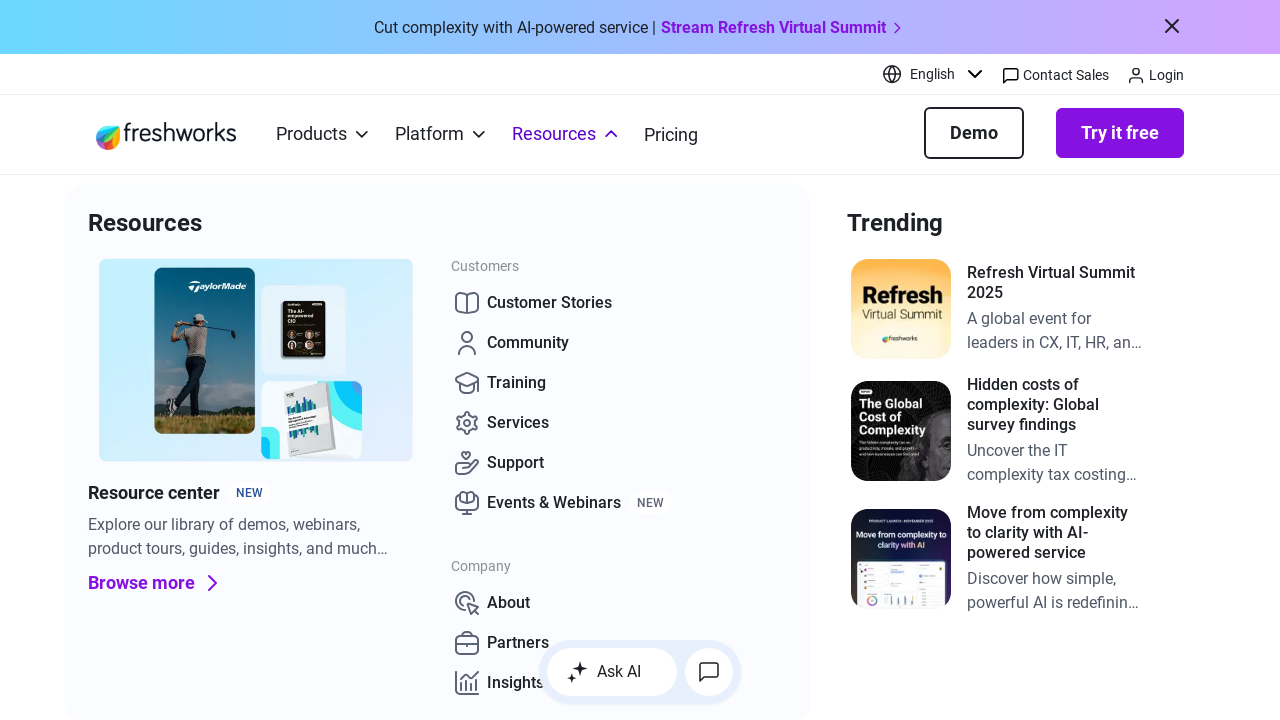